Tests radio button functionality by clicking the "Hockey" radio button and verifying its selection state

Starting URL: https://practice.cydeo.com/radio_buttons

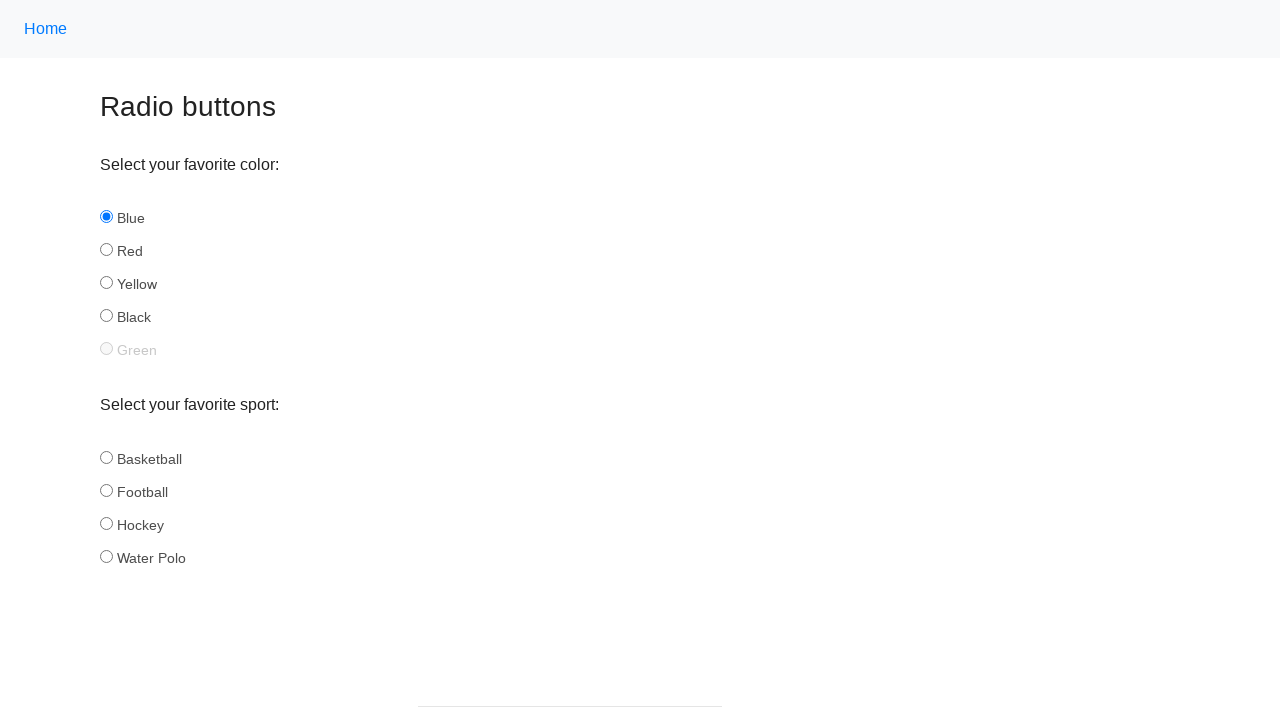

Clicked the Hockey radio button at (106, 523) on xpath=//input[@id='hockey']
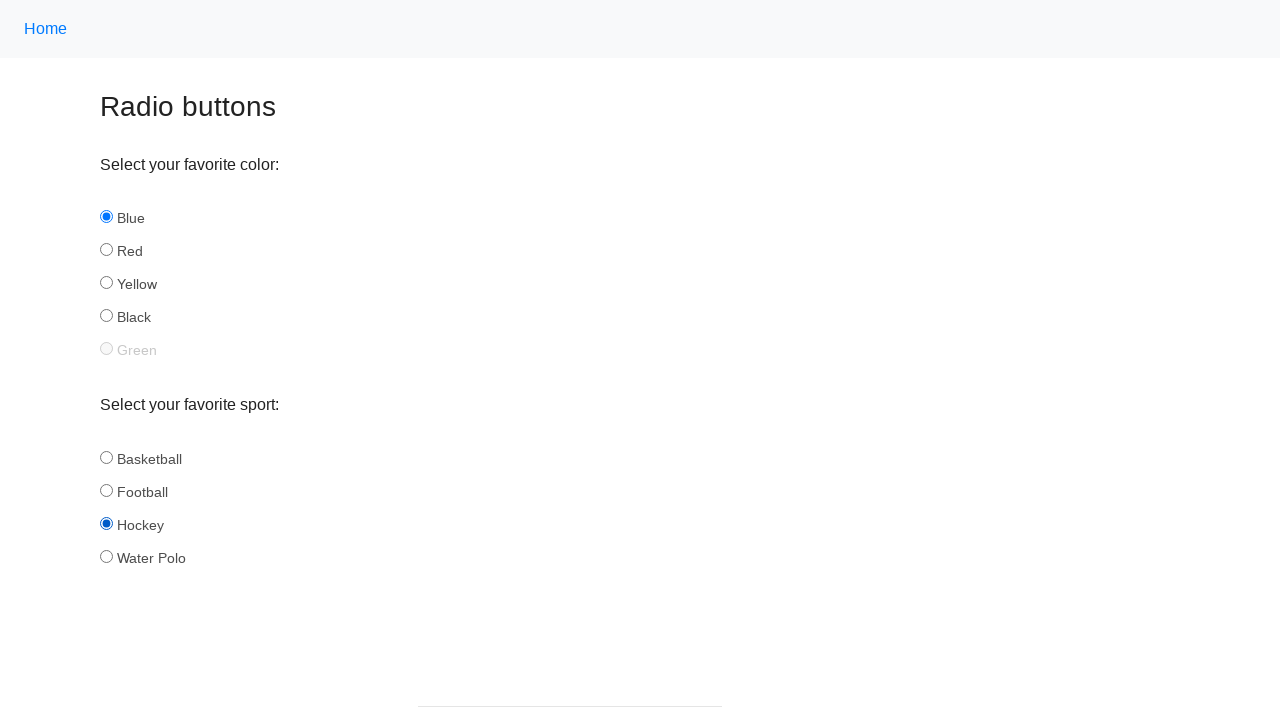

Located the Hockey radio button element
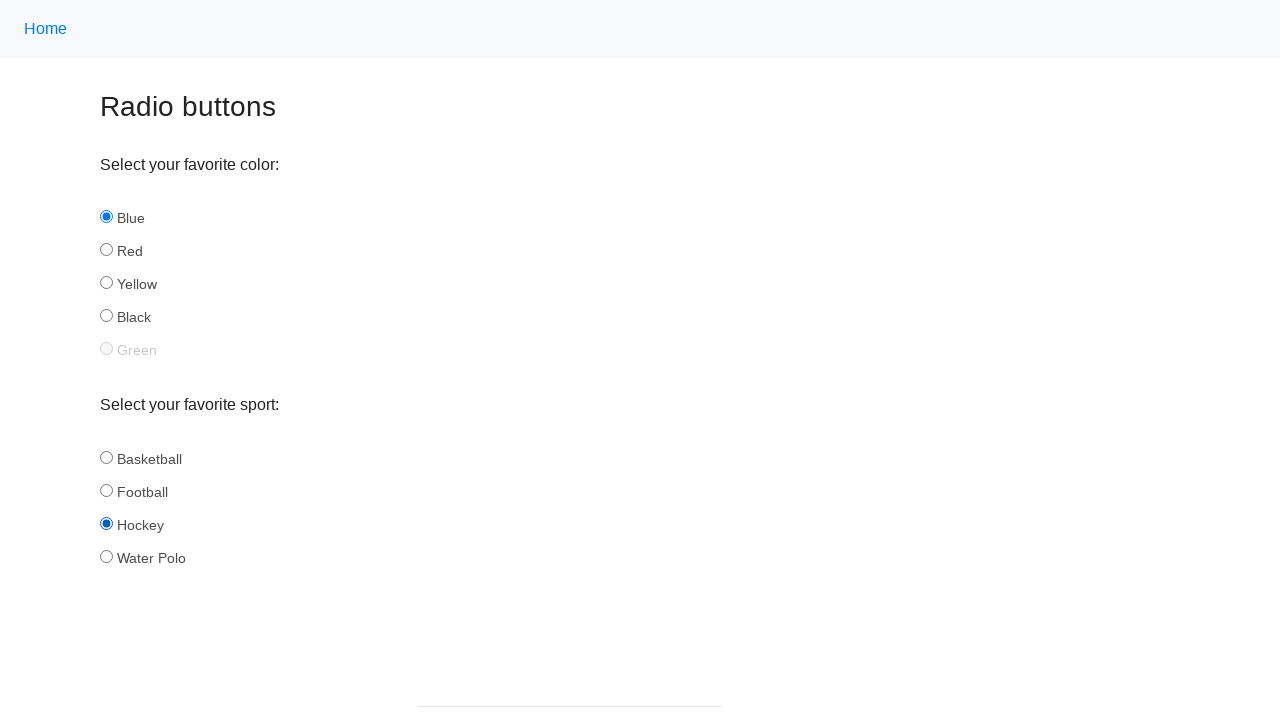

Verified that Hockey radio button is selected
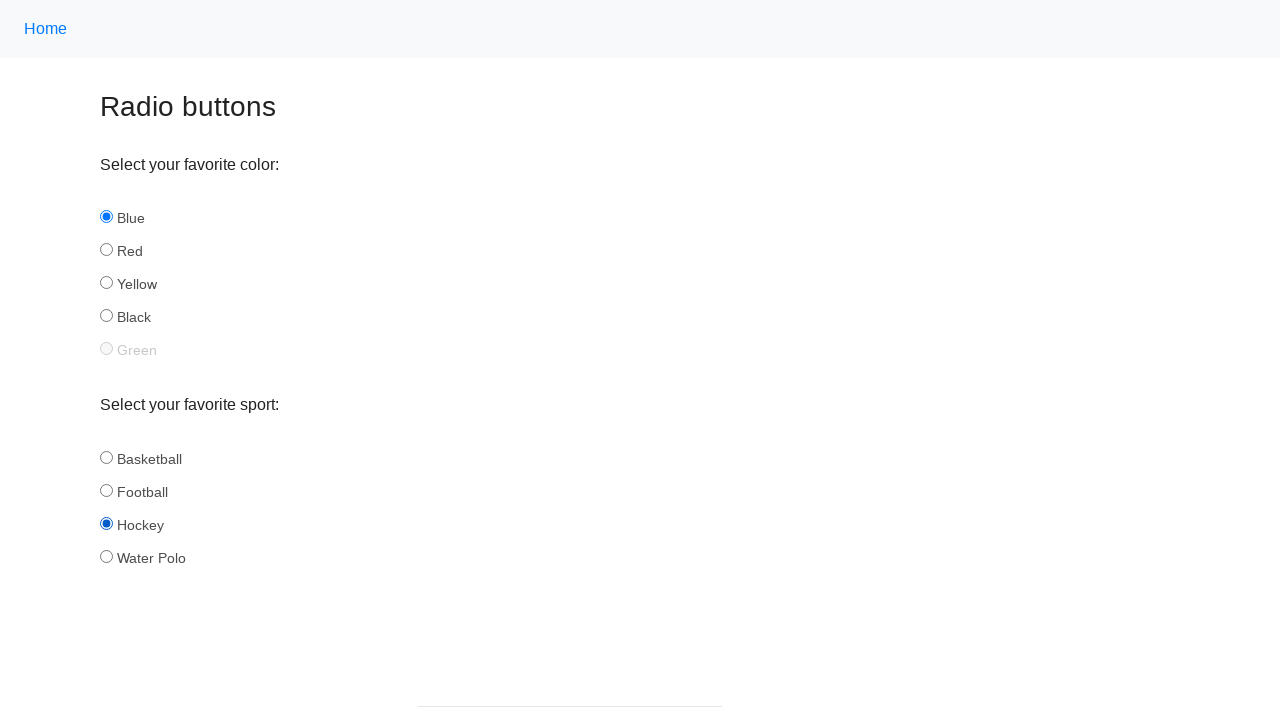

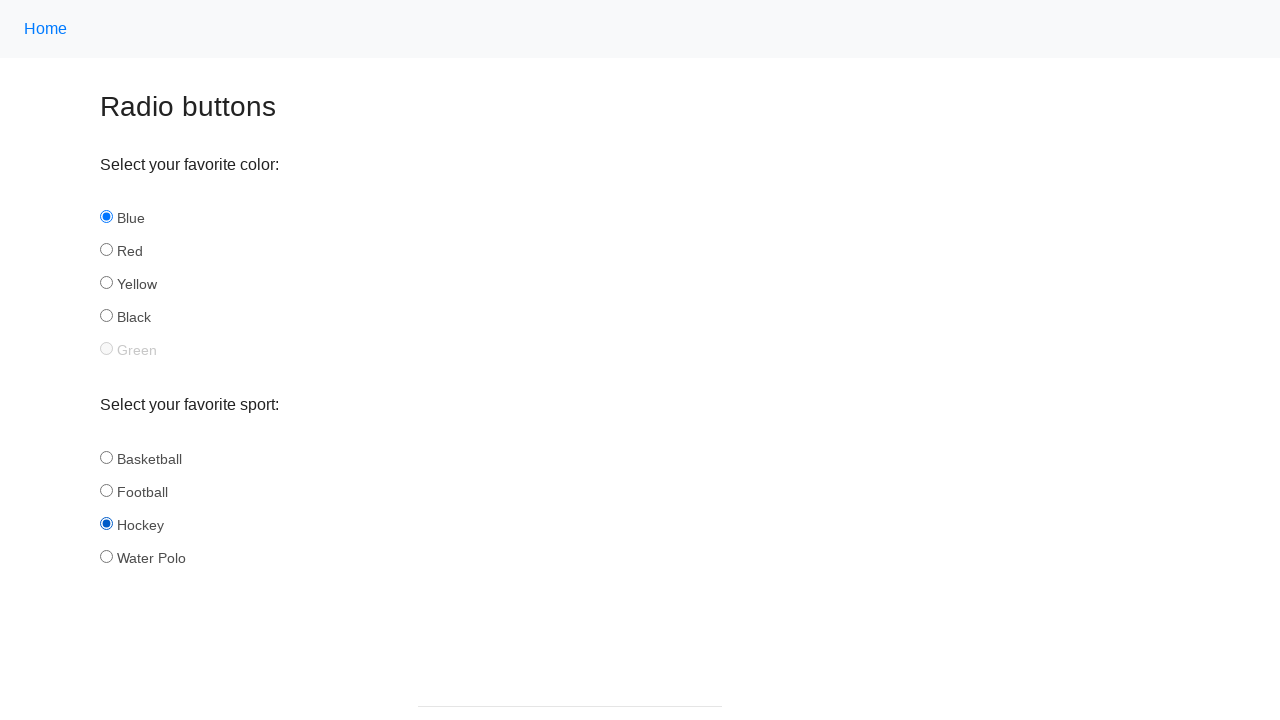